Tests that a todo item is removed if edited to an empty string

Starting URL: https://demo.playwright.dev/todomvc

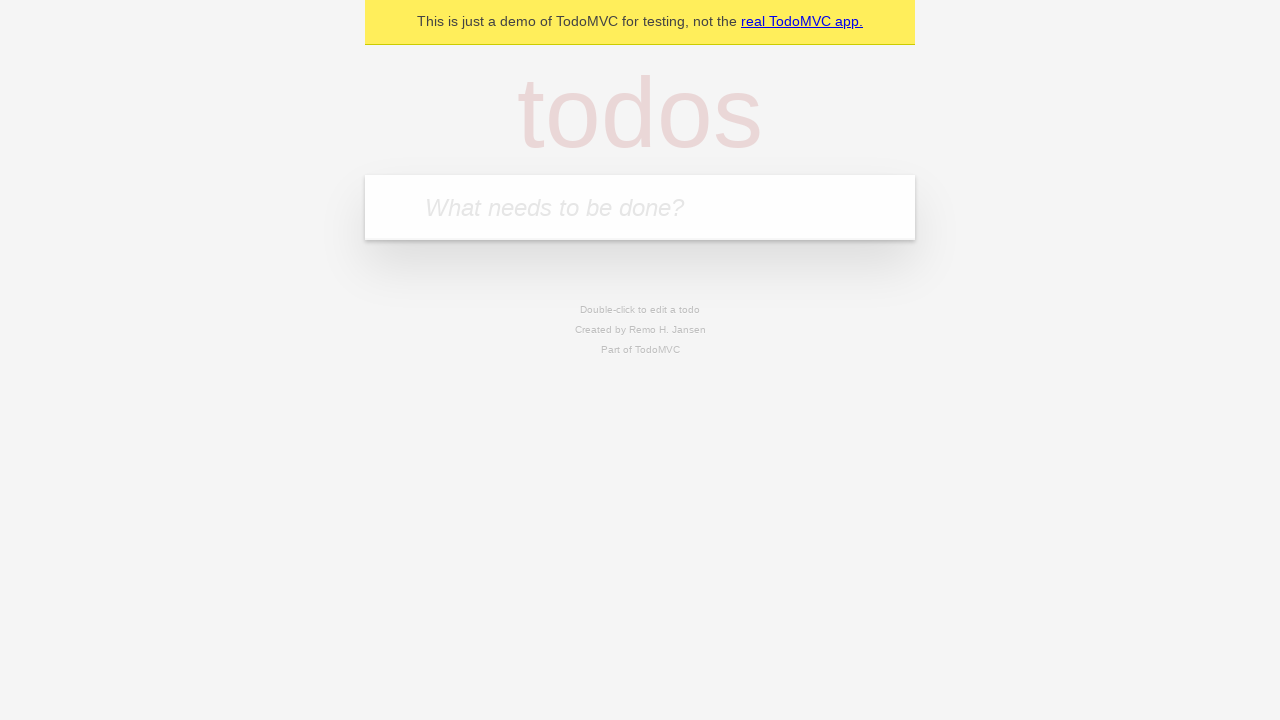

Filled first todo field with 'buy some cheese' on .new-todo
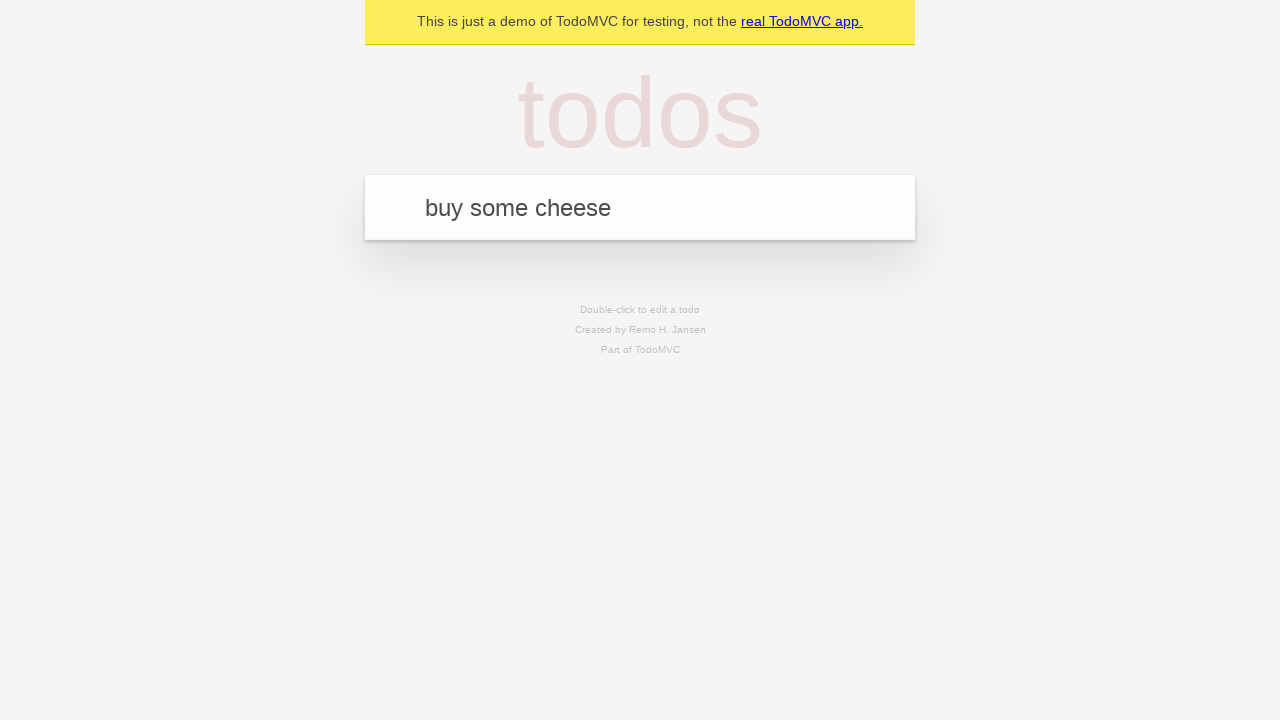

Pressed Enter to create first todo item on .new-todo
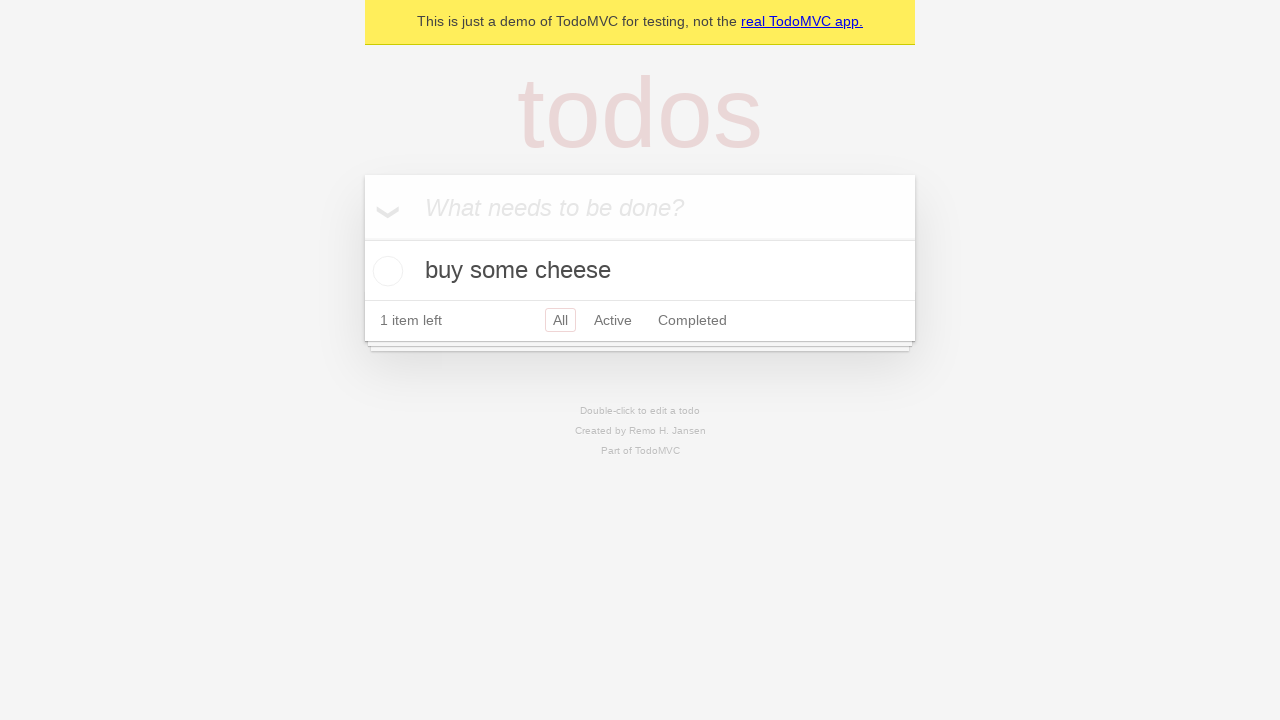

Filled second todo field with 'feed the cat' on .new-todo
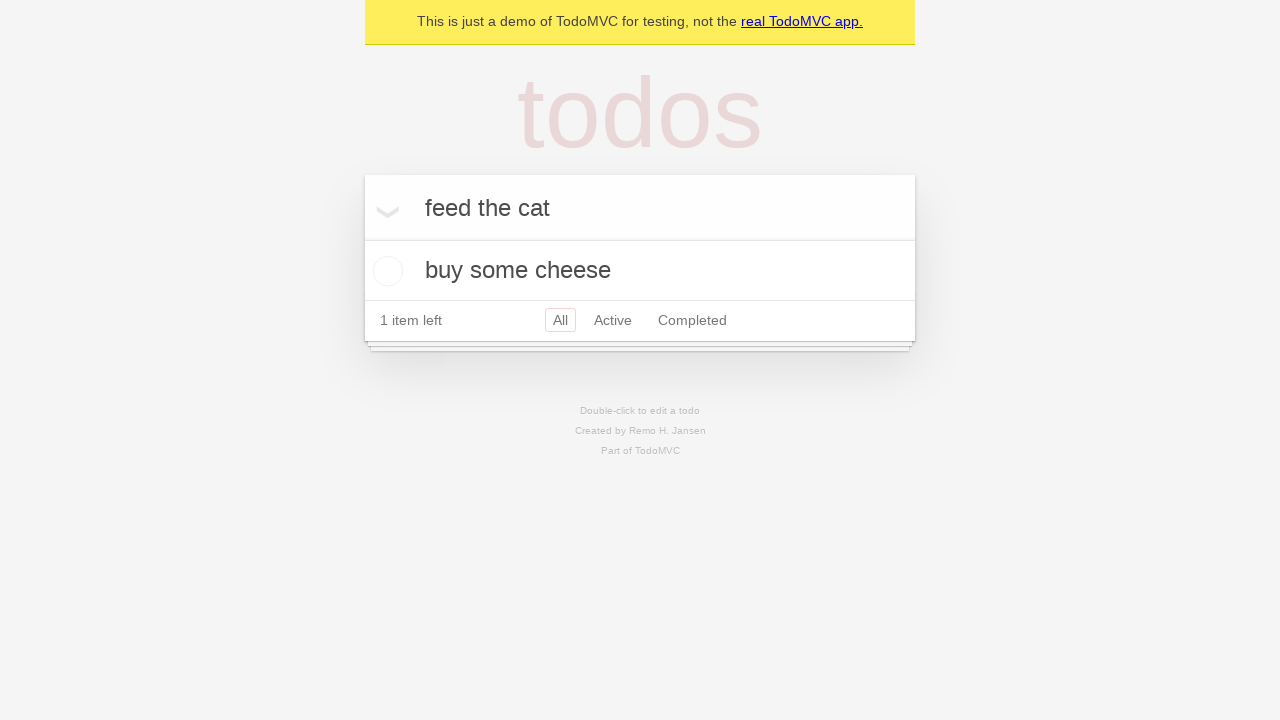

Pressed Enter to create second todo item on .new-todo
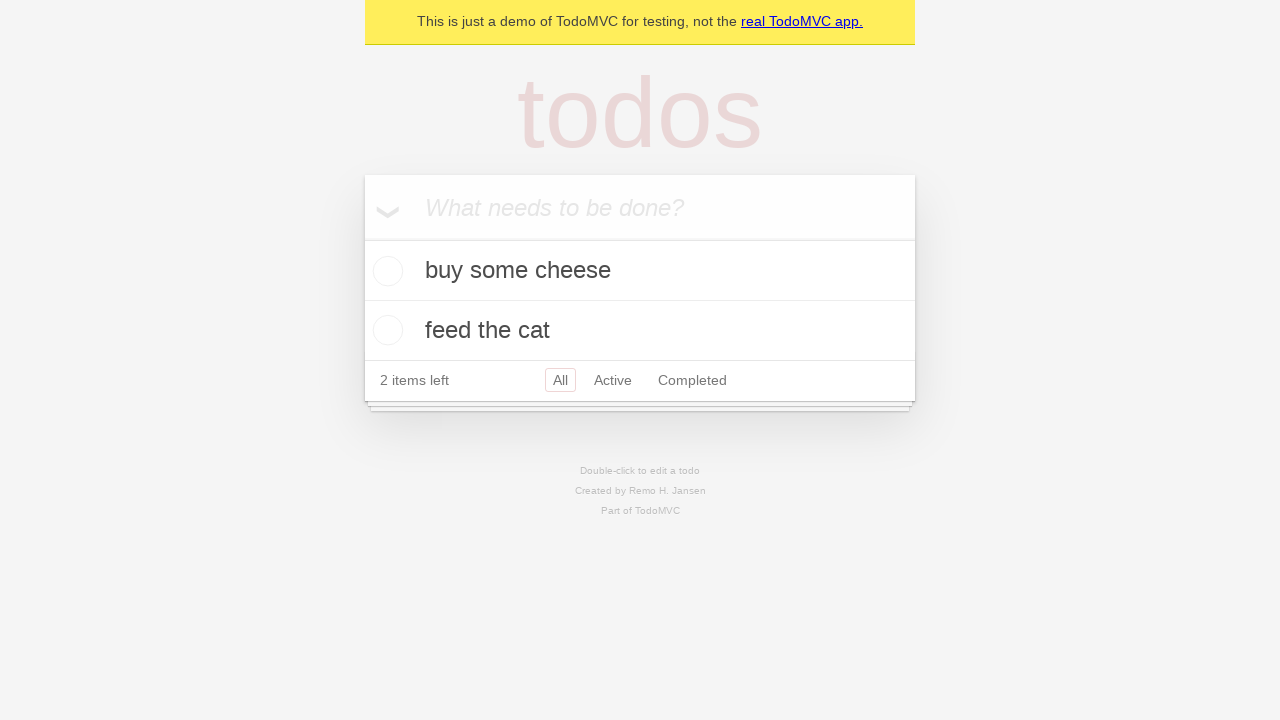

Filled third todo field with 'book a doctors appointment' on .new-todo
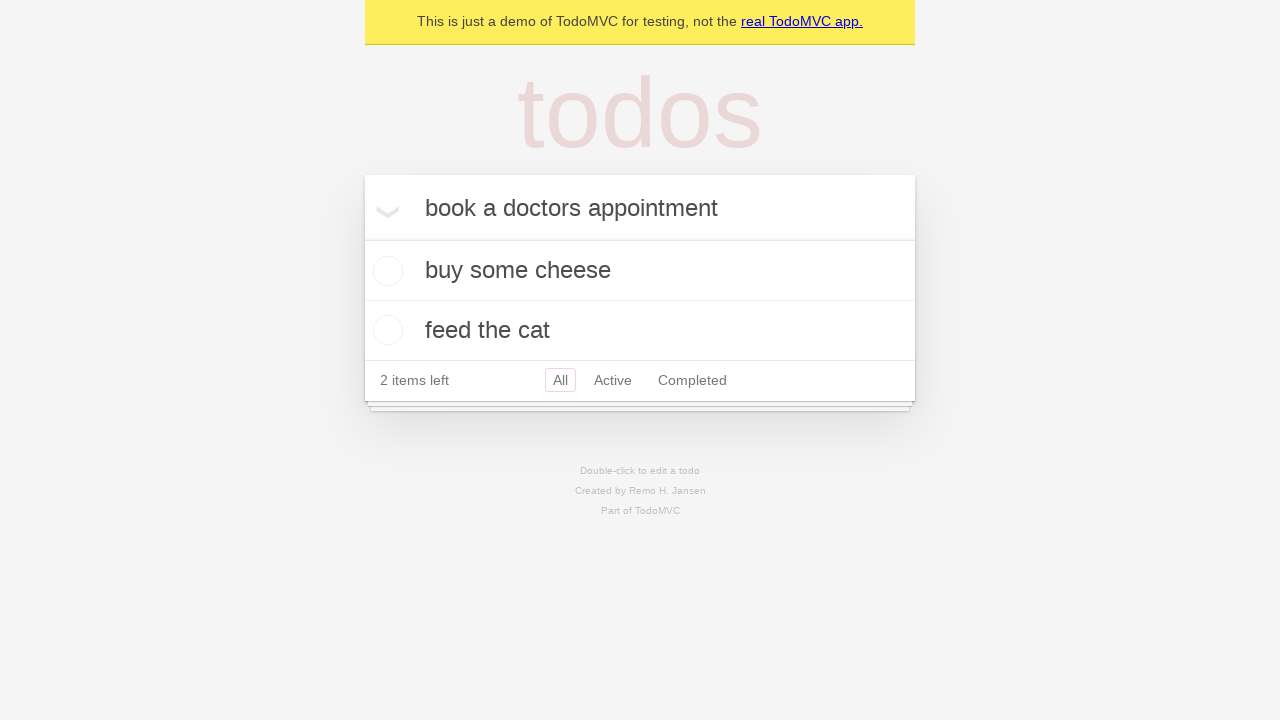

Pressed Enter to create third todo item on .new-todo
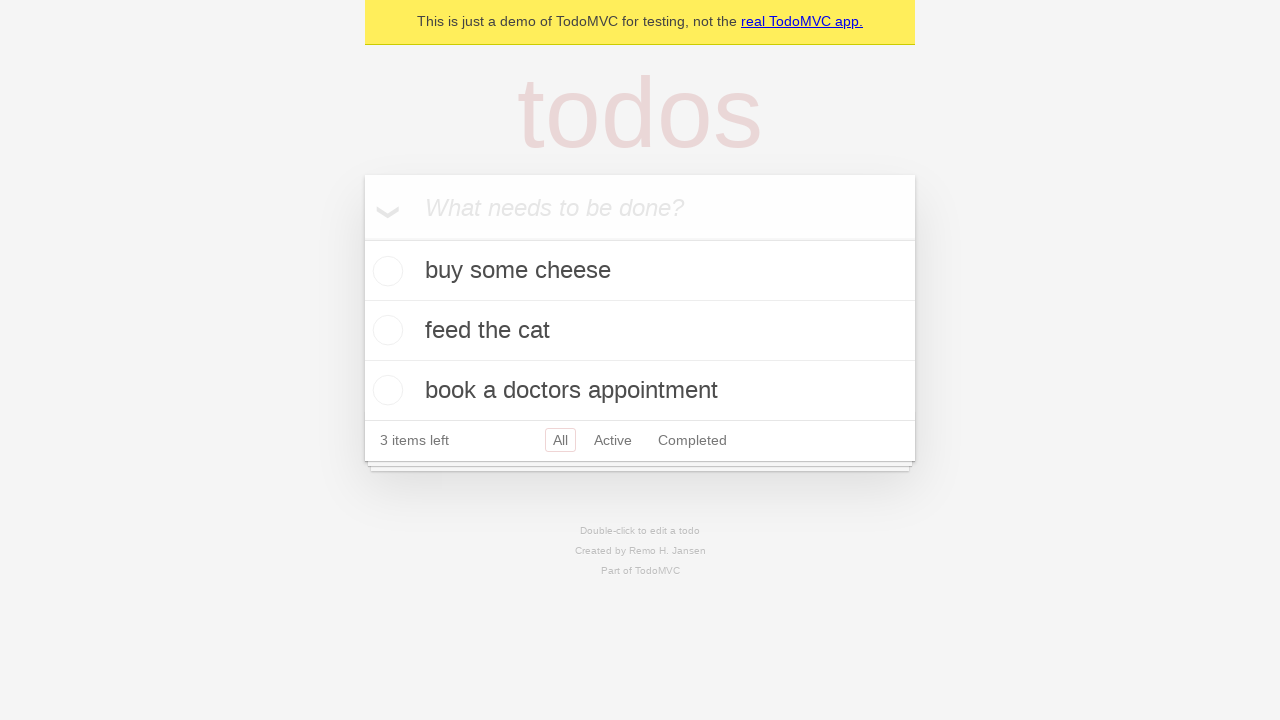

Double-clicked second todo item to enter edit mode at (640, 331) on .todo-list li >> nth=1
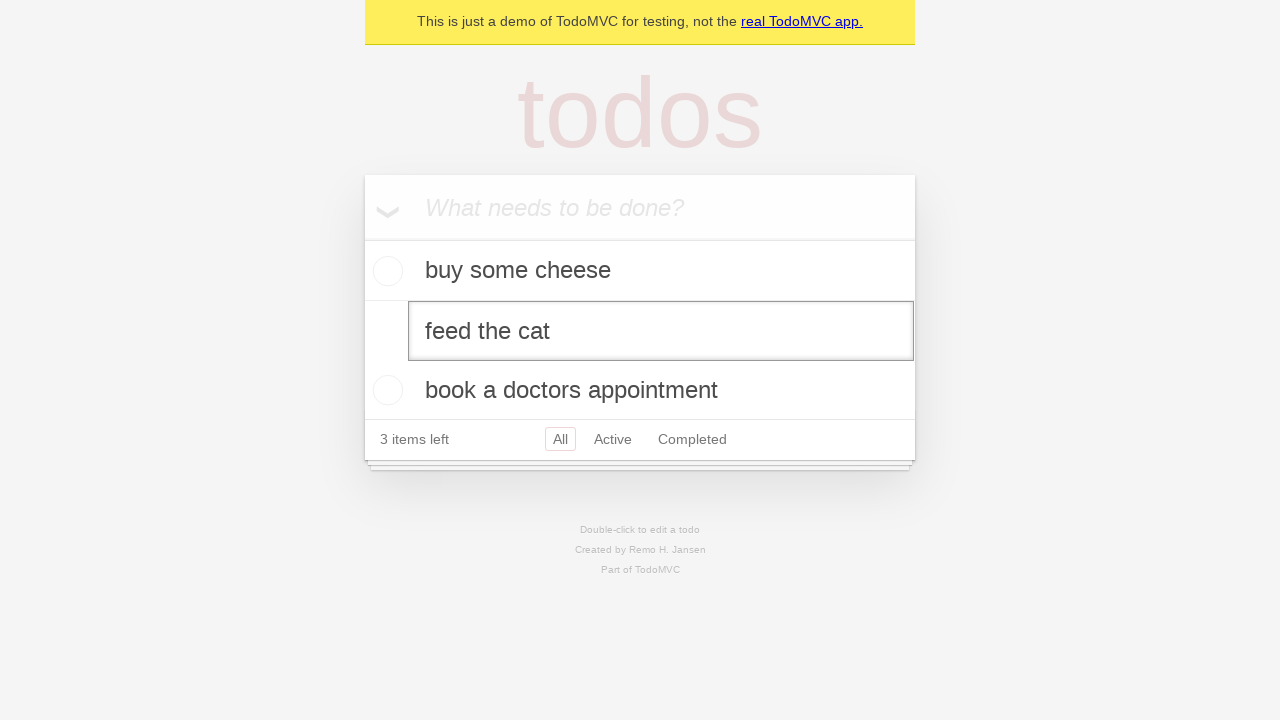

Cleared the edit field with empty string on .todo-list li >> nth=1 >> .edit
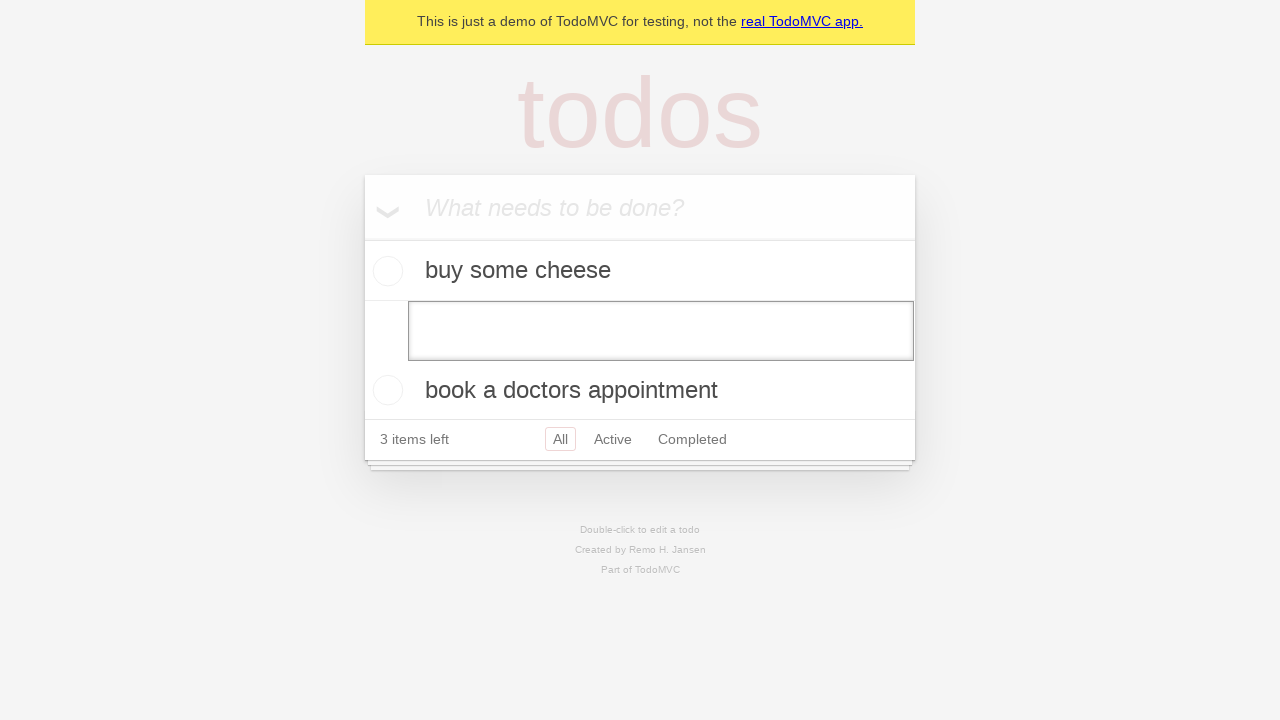

Pressed Enter to confirm edit with empty string, removing the todo item on .todo-list li >> nth=1 >> .edit
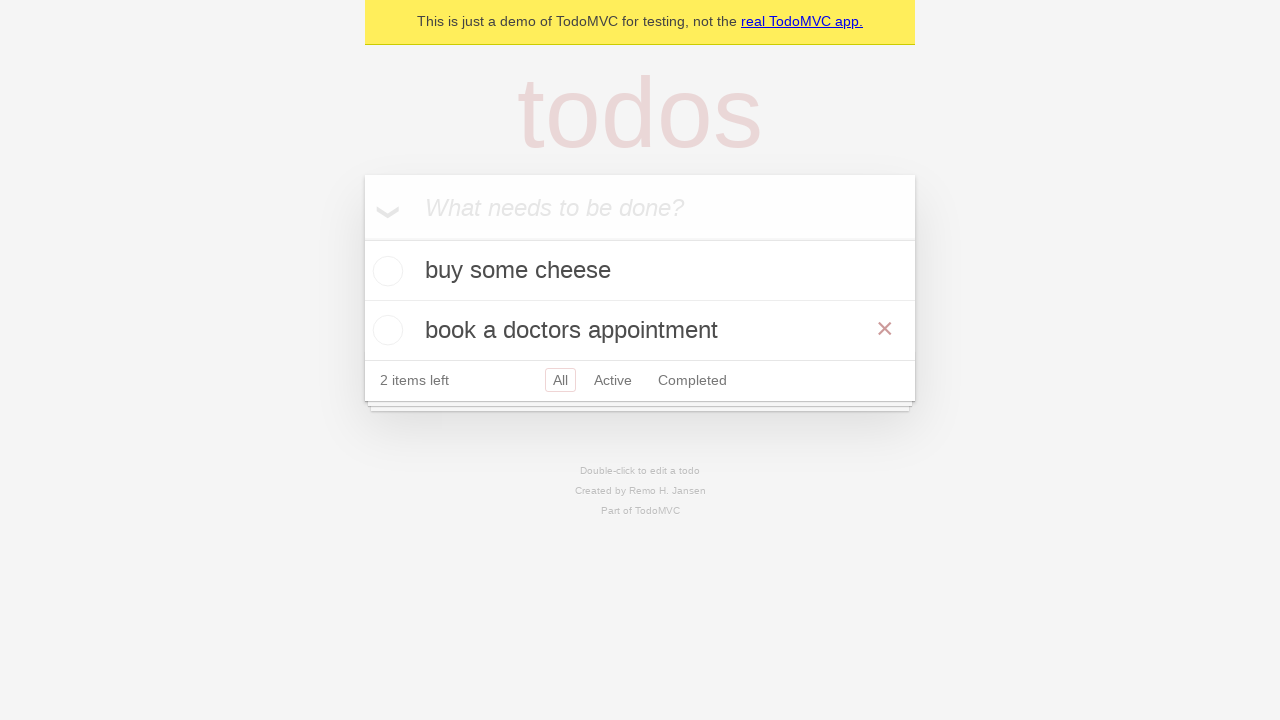

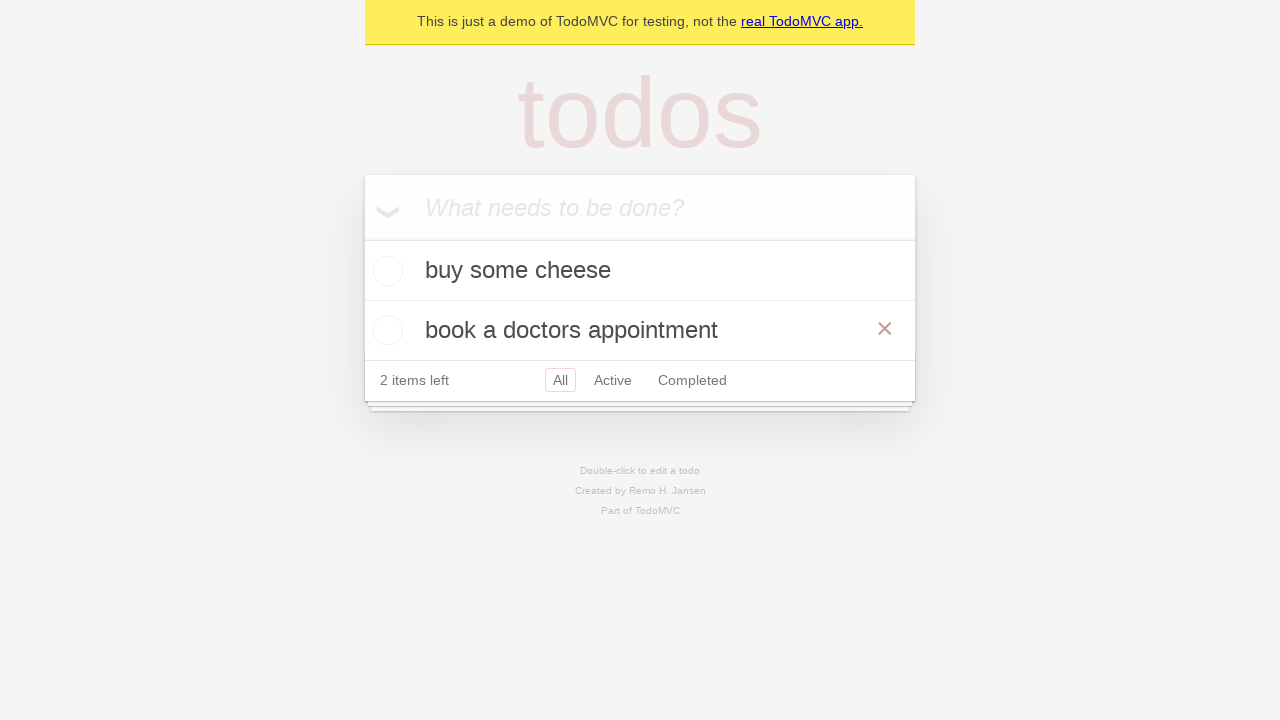